Tests opening a new window, verifying text in the new window, then closing it

Starting URL: https://demoqa.com/browser-windows

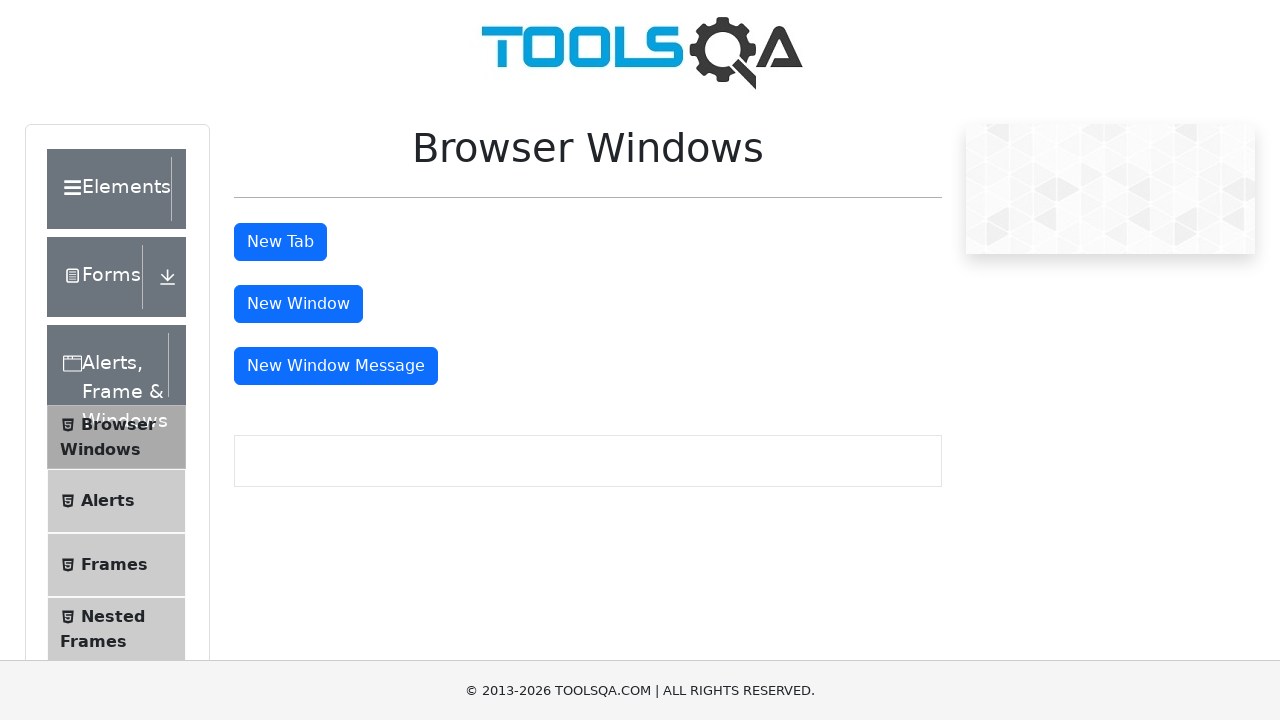

Clicked 'New Window' button and captured popup at (298, 304) on #windowButton
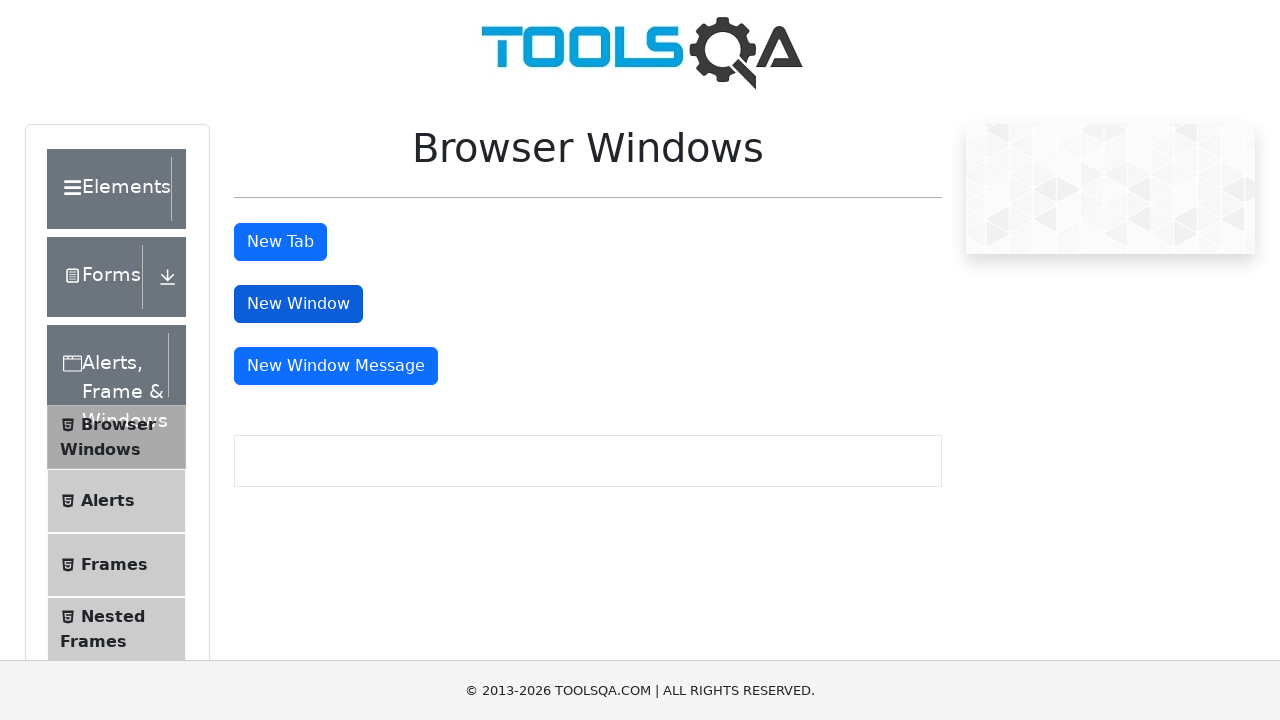

Retrieved reference to new window popup
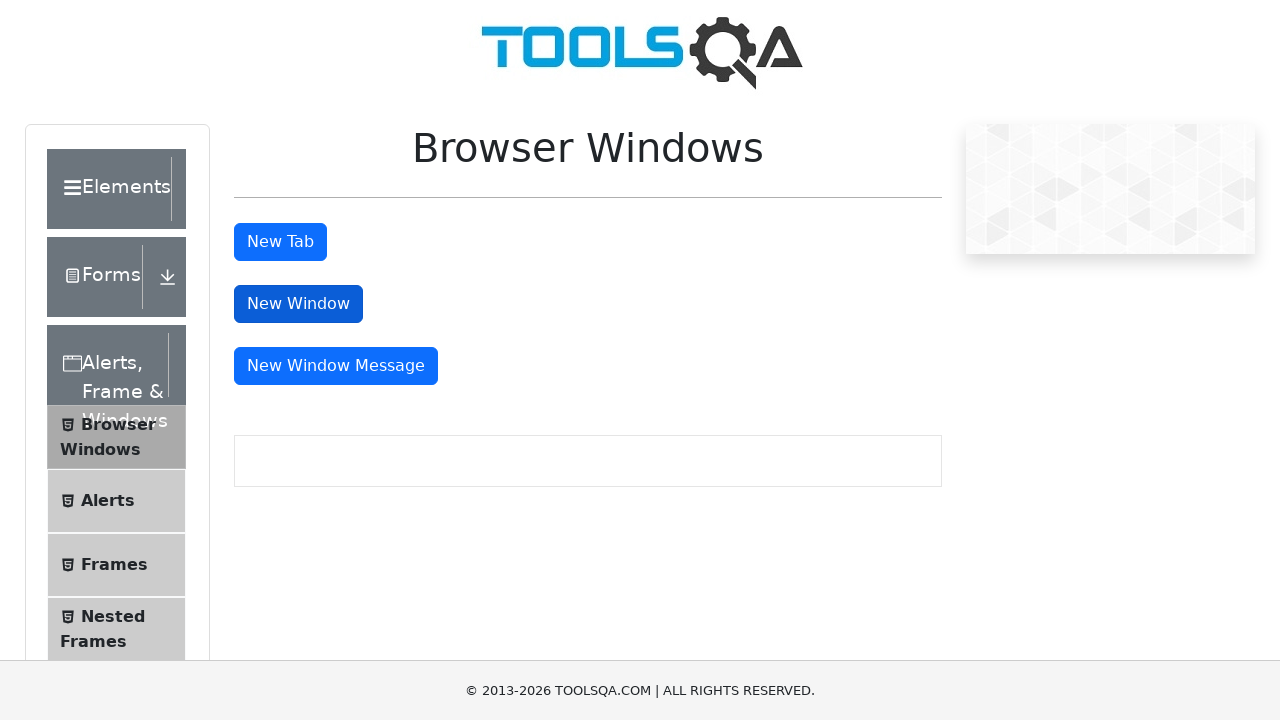

Verified sample heading element loaded in new window
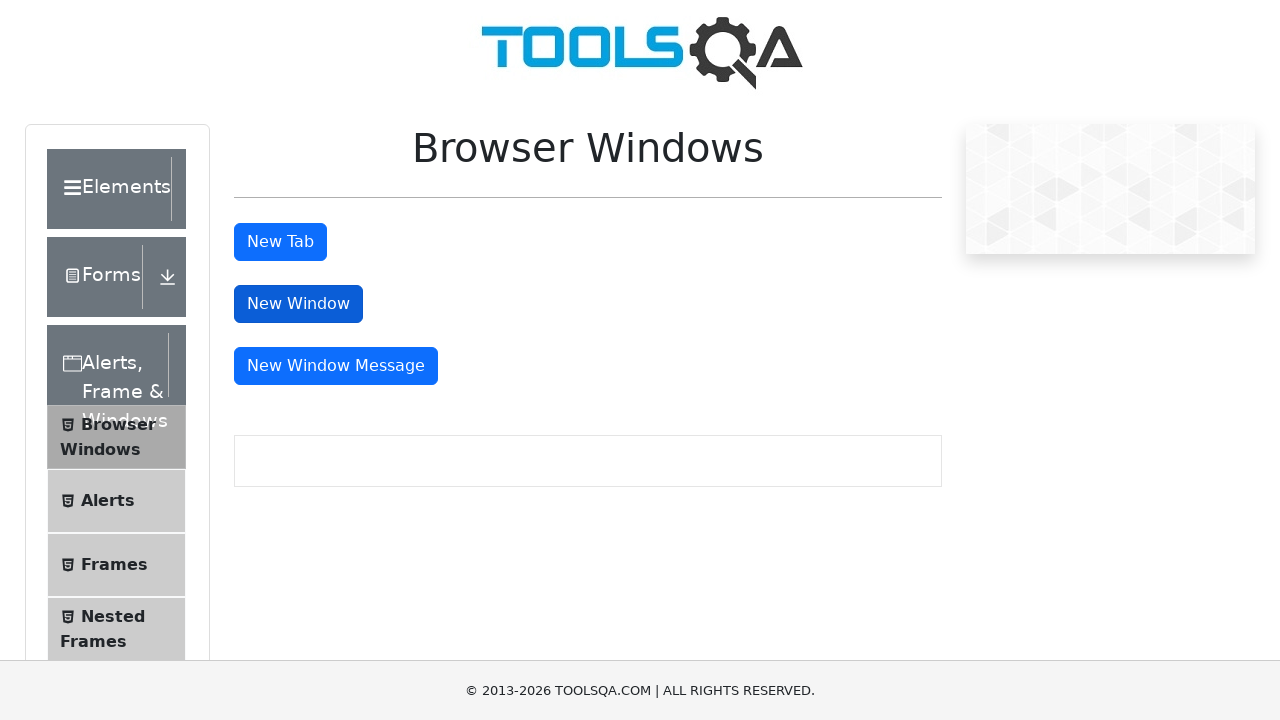

Closed new window
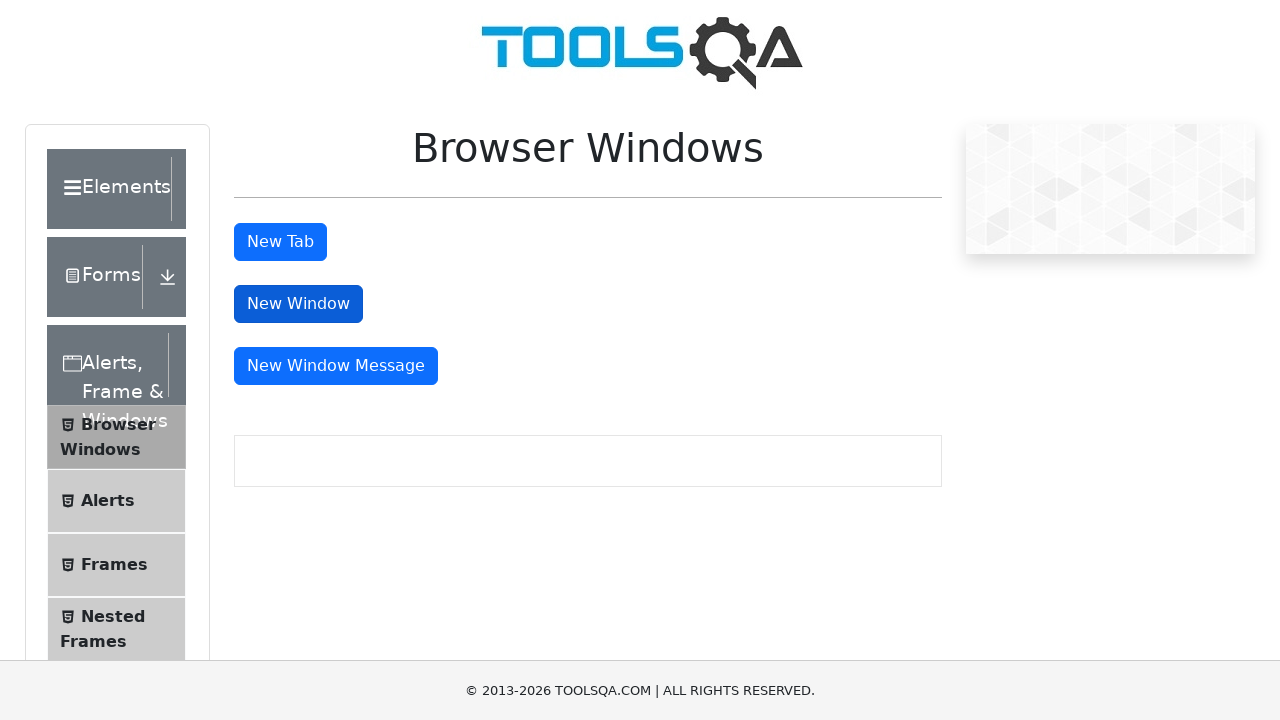

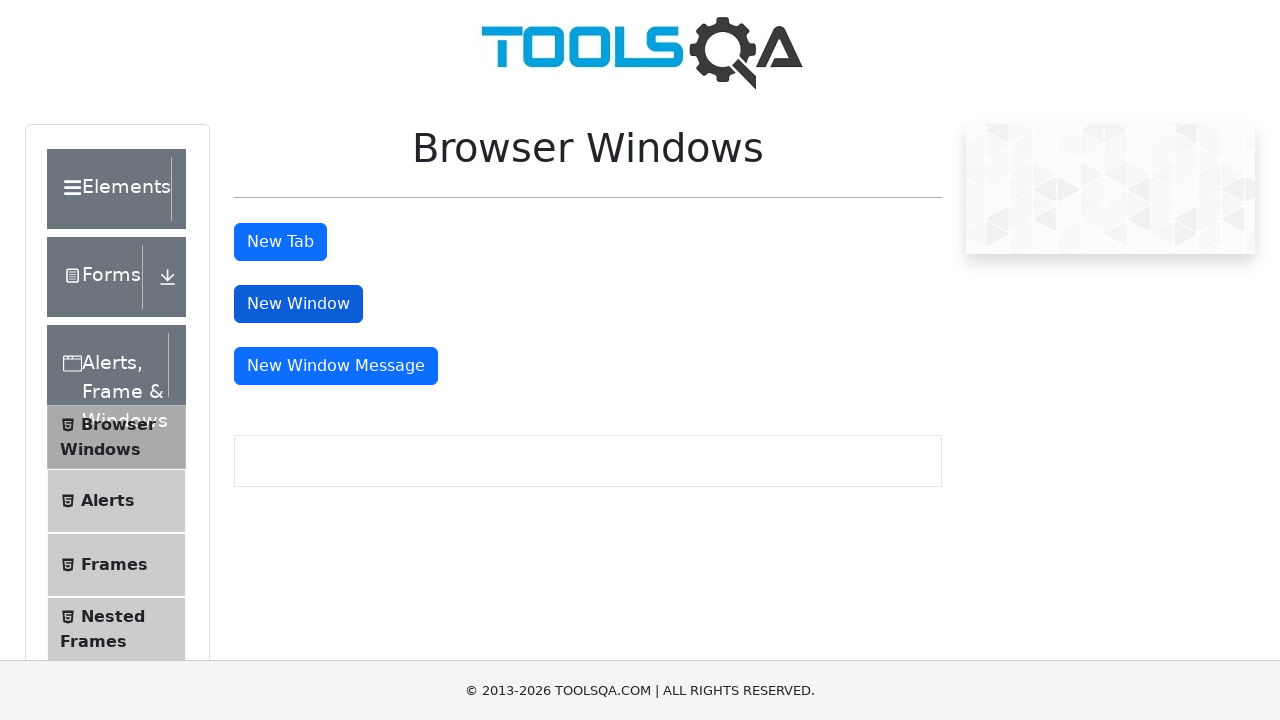